Tests the resizable widget on jQueryUI demo page by switching to an iframe and performing a drag action to resize the element by 100 pixels horizontally and 50 pixels vertically.

Starting URL: https://jqueryui.com/resizable/

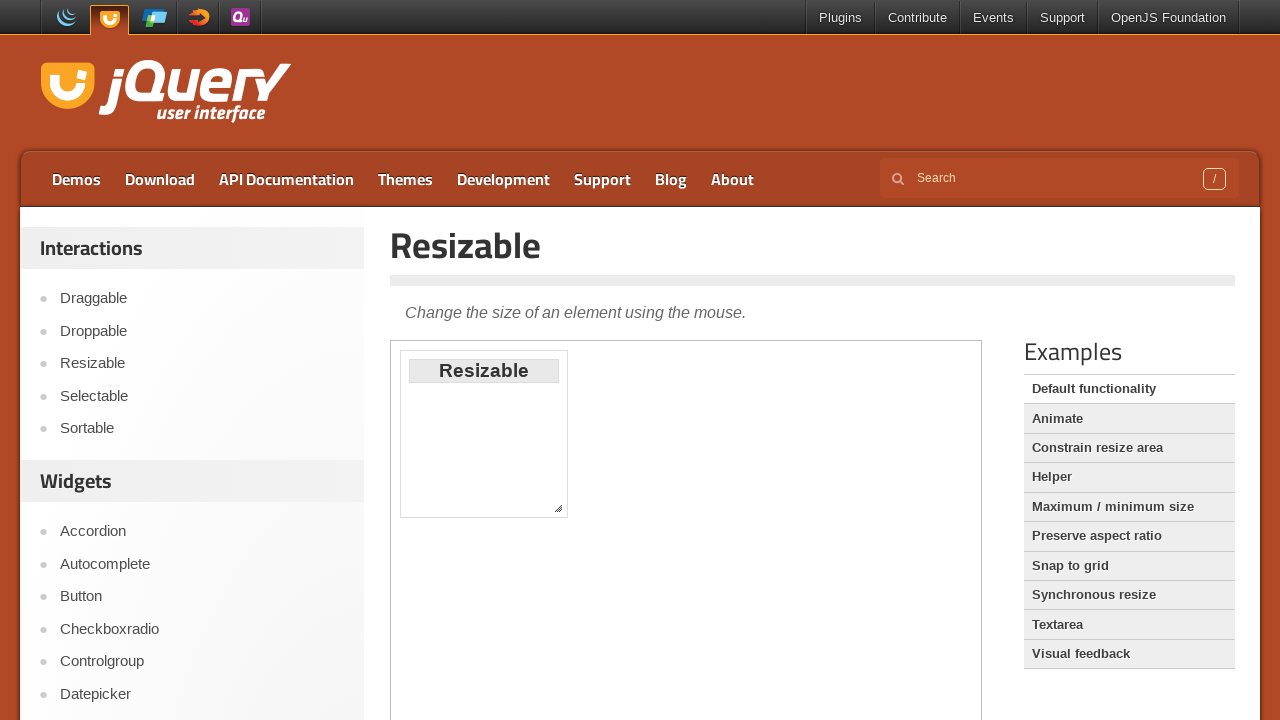

Navigated to jQuery UI resizable demo page
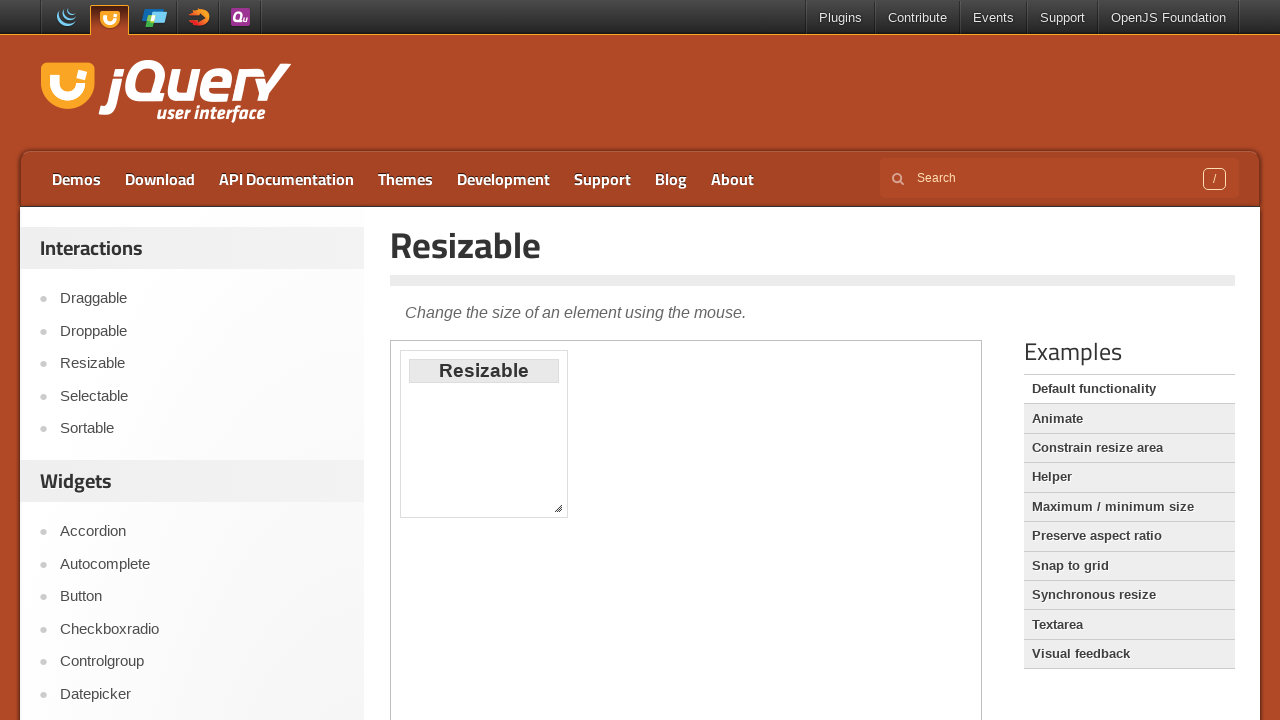

Located iframe containing resizable element
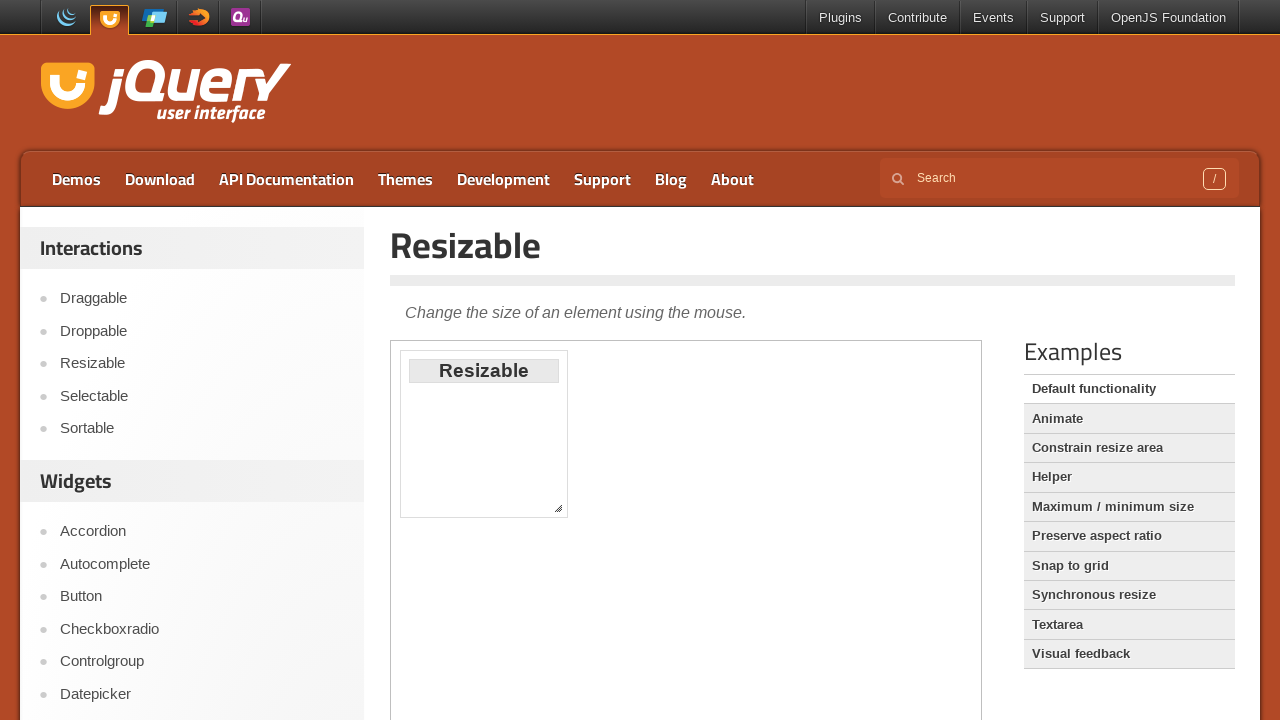

Located resizable element within iframe
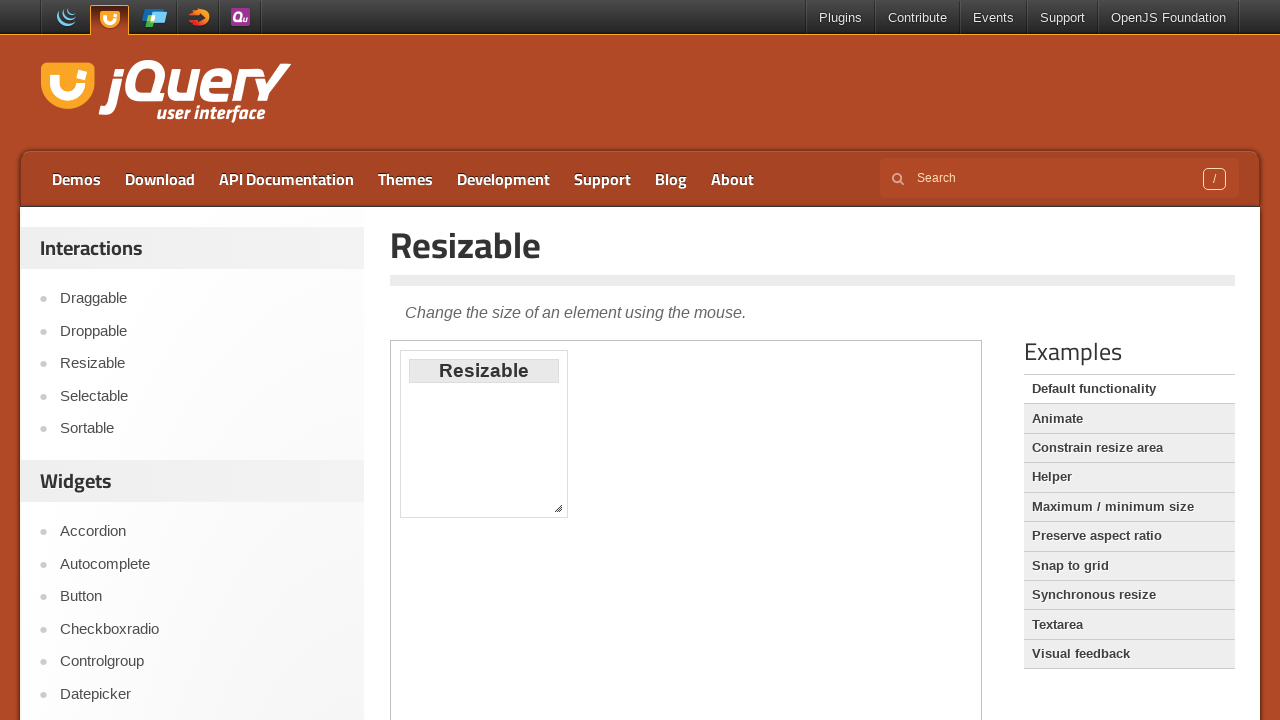

Retrieved bounding box of resizable element
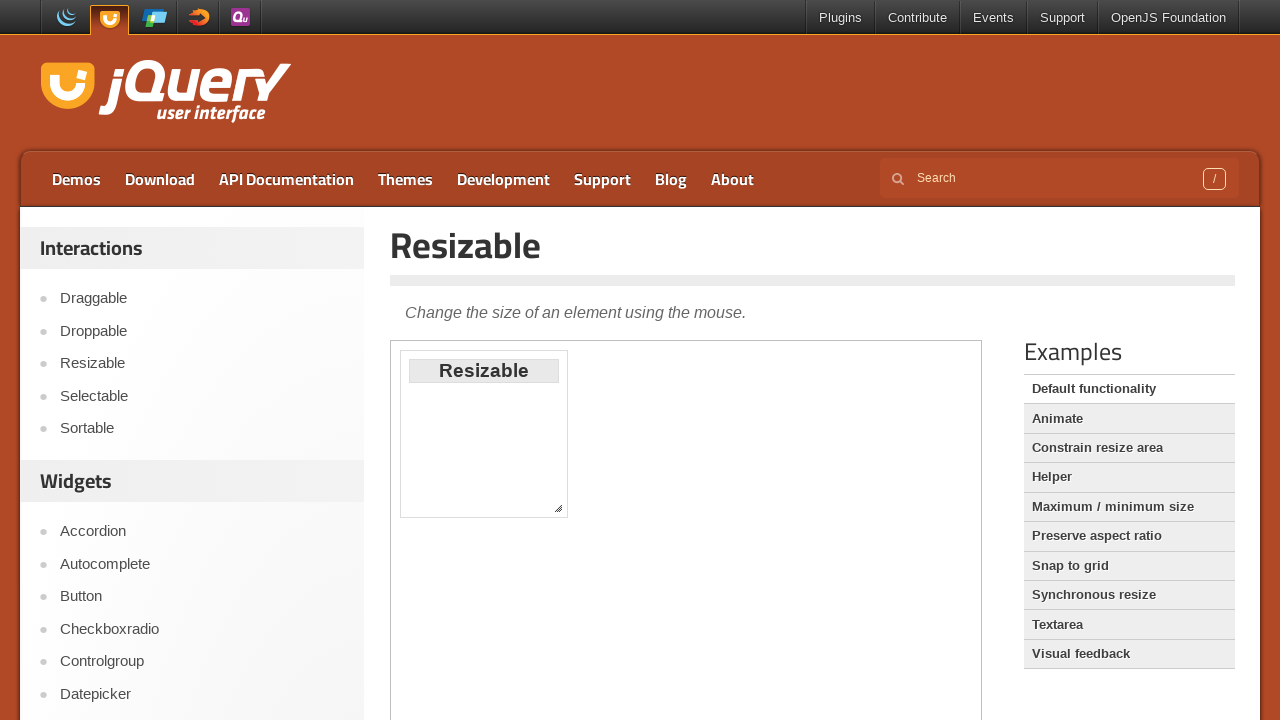

Moved mouse to resize handle (bottom-right corner) at (563, 513)
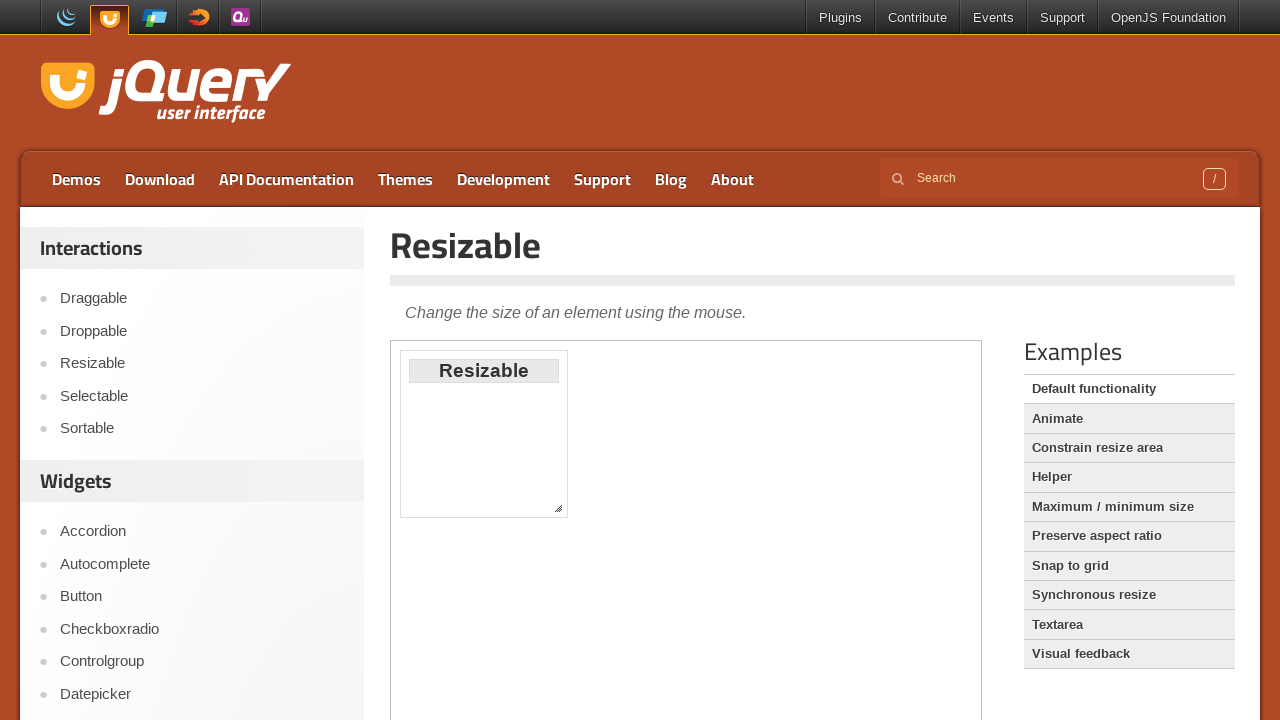

Pressed mouse button down on resize handle at (563, 513)
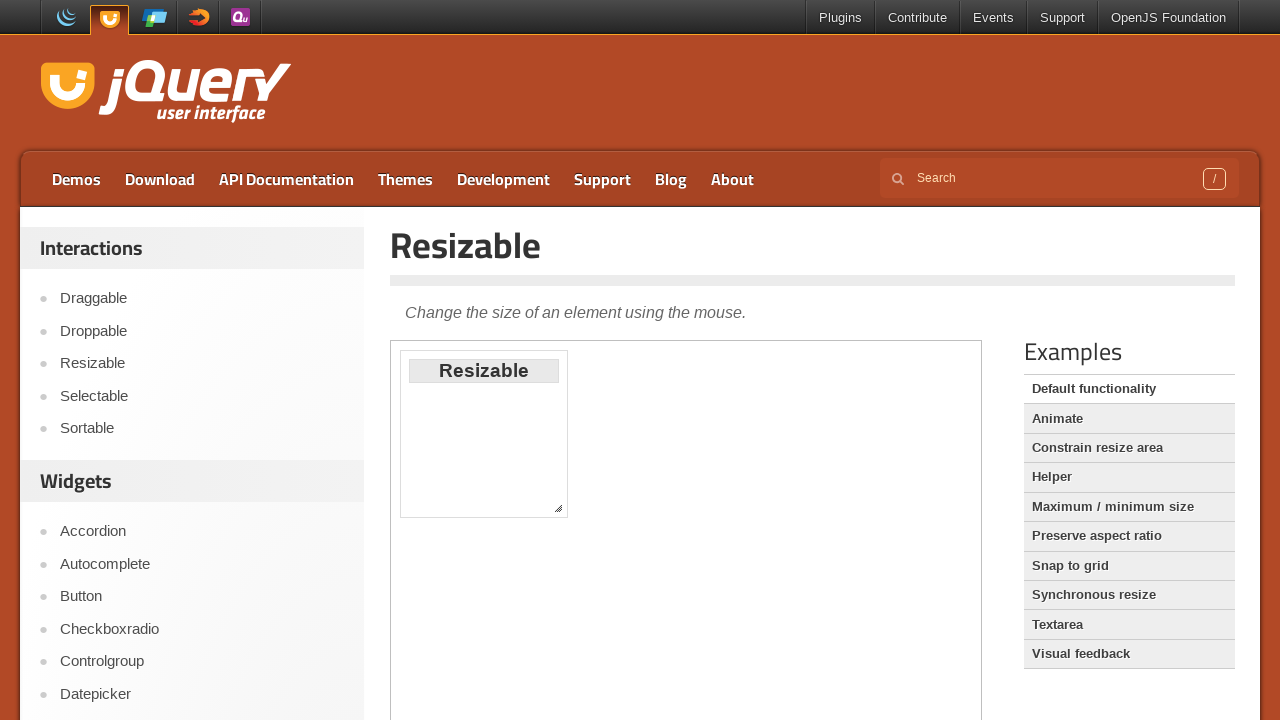

Dragged resize handle 100 pixels right and 50 pixels down at (668, 568)
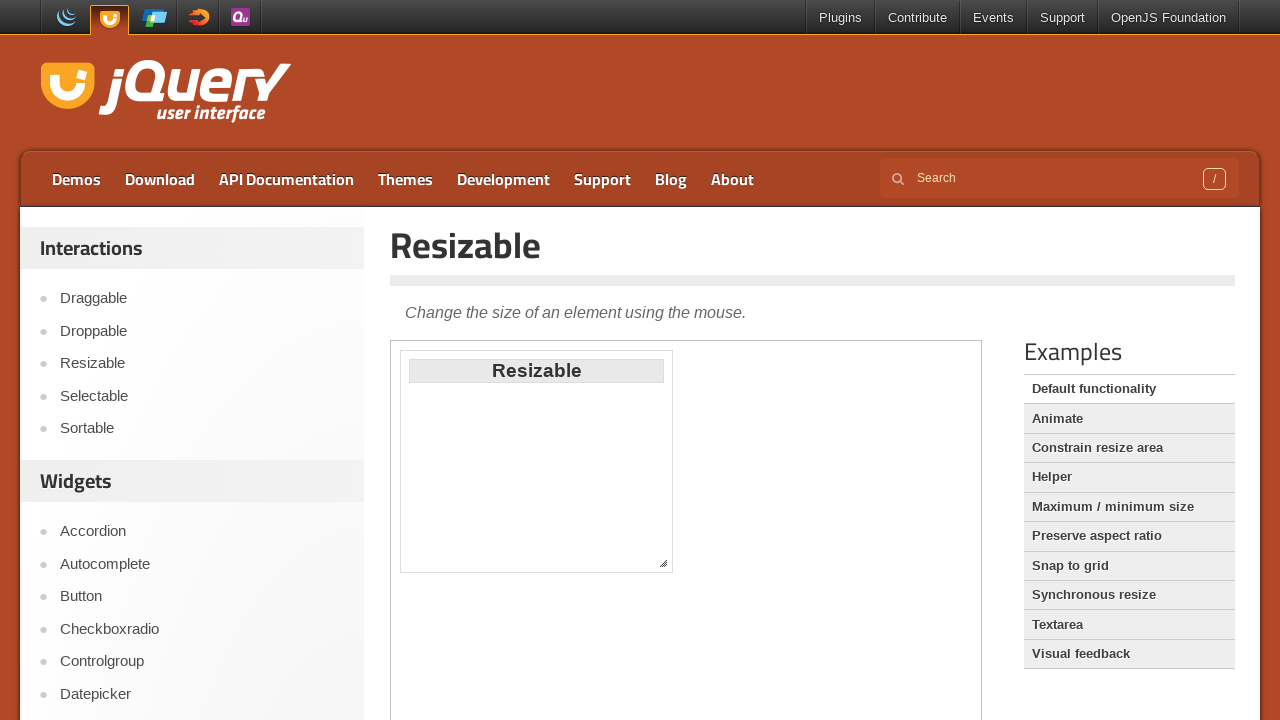

Released mouse button to complete resize operation at (668, 568)
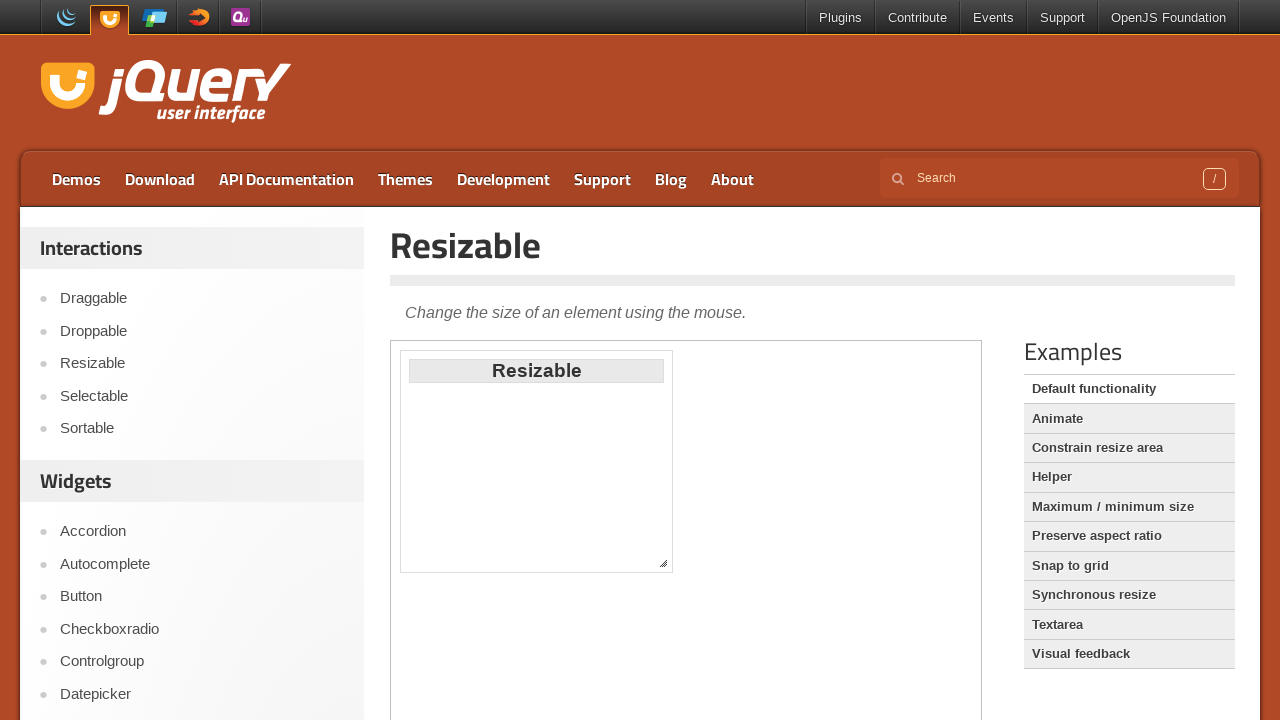

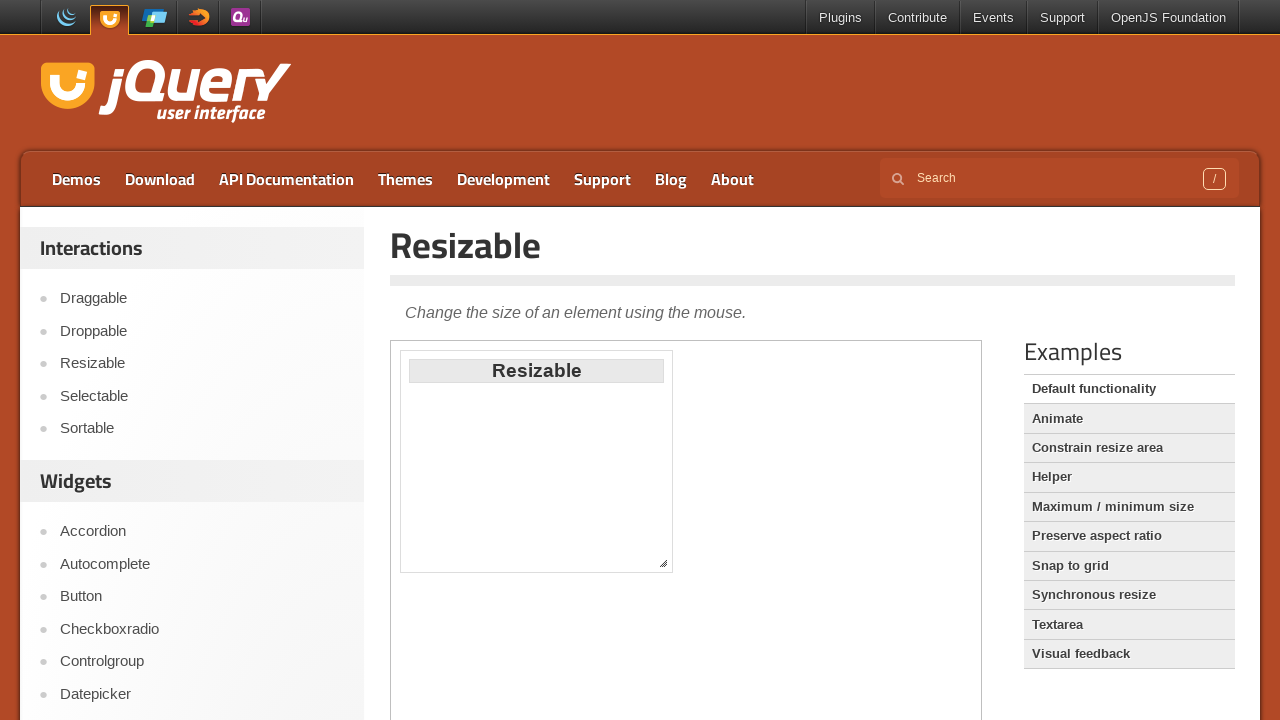